Navigates to an educational website, handles a promotional popup if present, then clicks through navigation menu to access the "About" section

Starting URL: https://vnk.edu.vn/

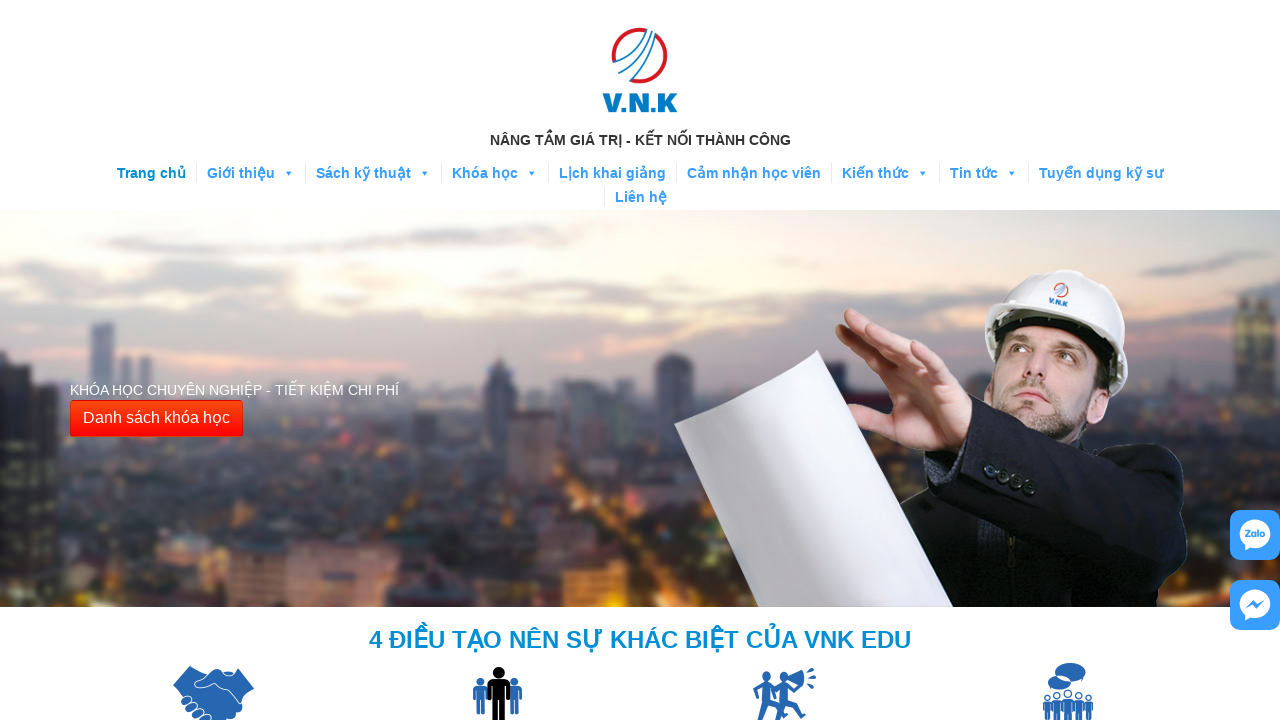

Waited for page to load (3 seconds)
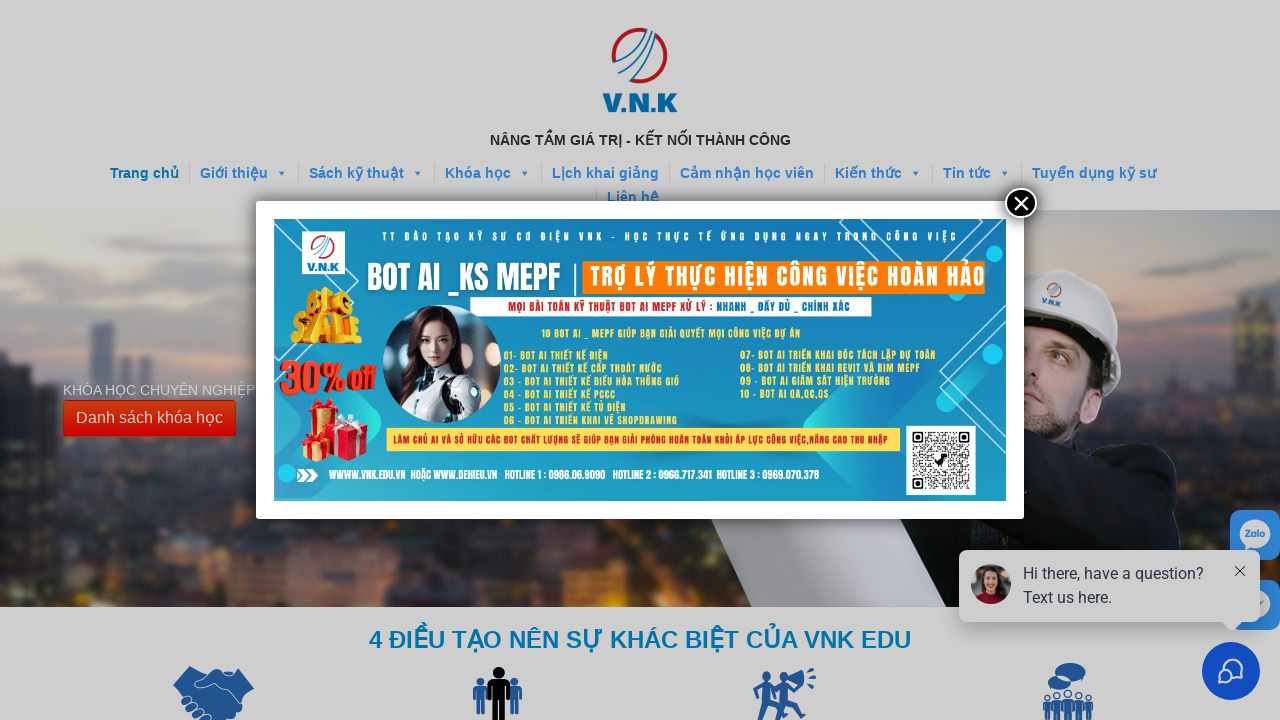

Located promotional popup element
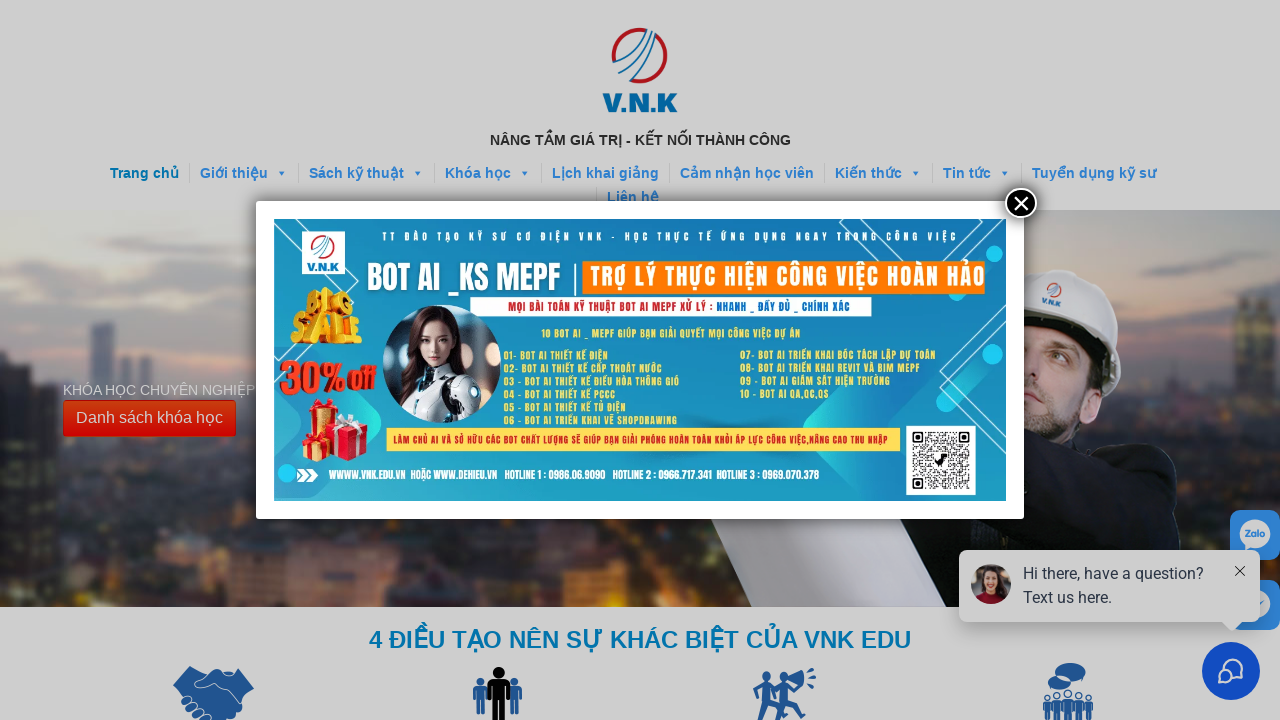

Closed promotional popup at (1021, 203) on button.pum-close
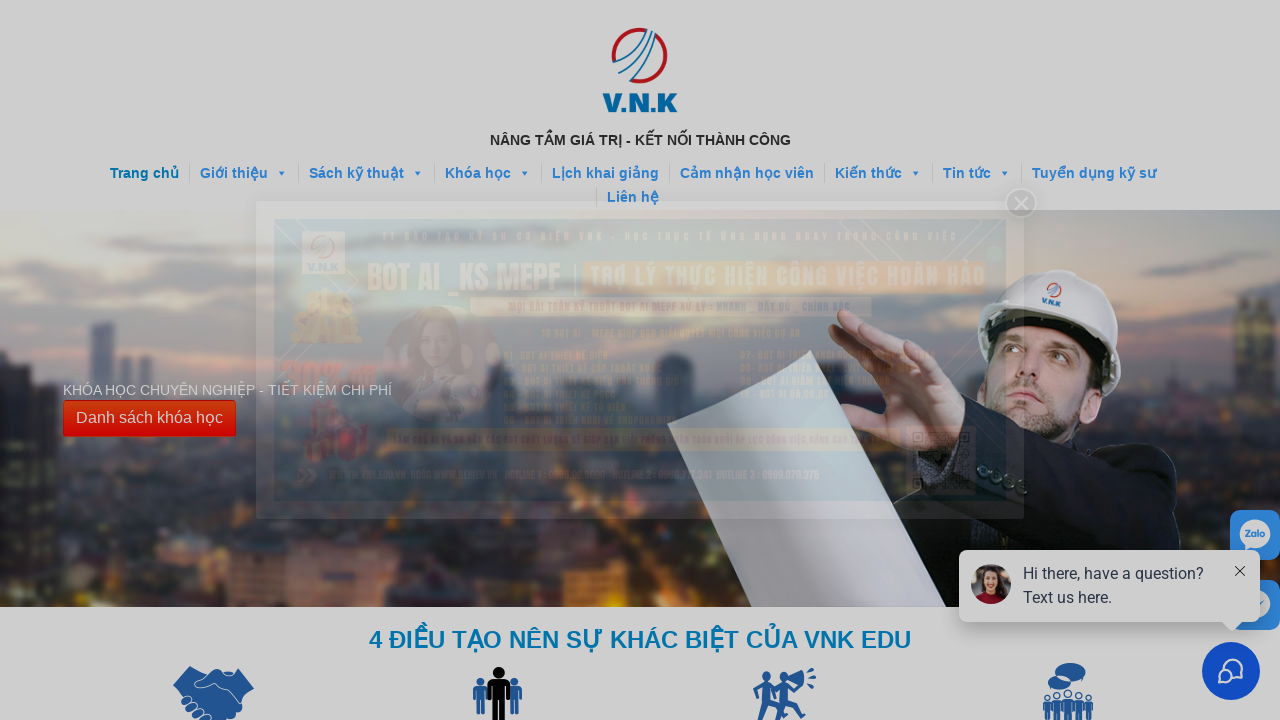

Waited after closing popup (2 seconds)
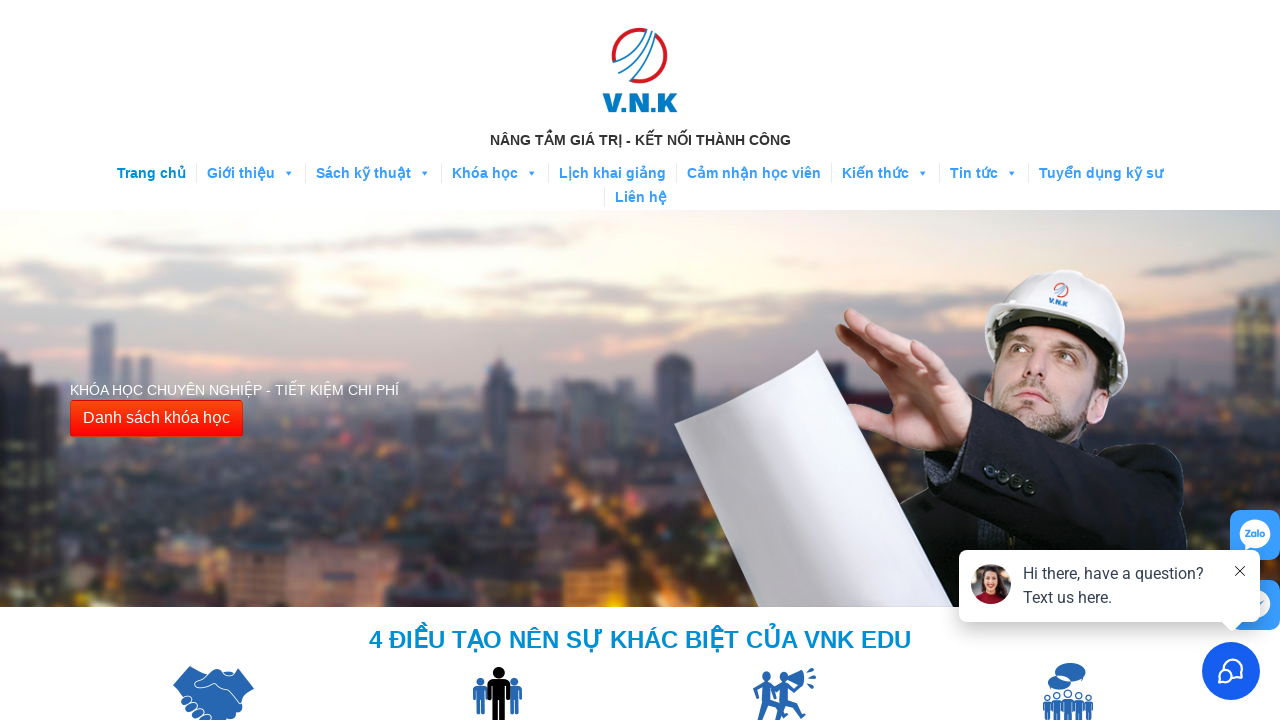

Clicked on 'Giới thiệu' (Introduction) navigation menu at (251, 173) on xpath=//a[text()='Giới thiệu']
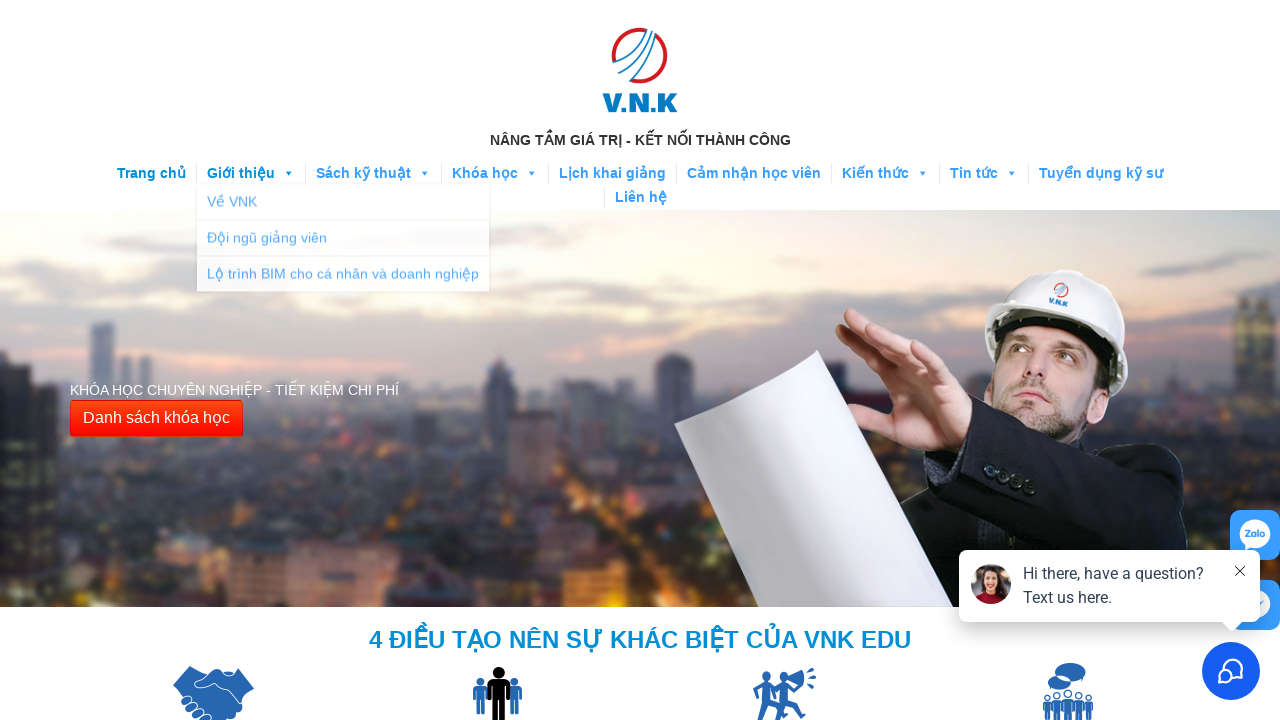

Clicked on 'Về VNK' (About VNK) option to access About section at (343, 201) on xpath=//a[text()='Về VNK']
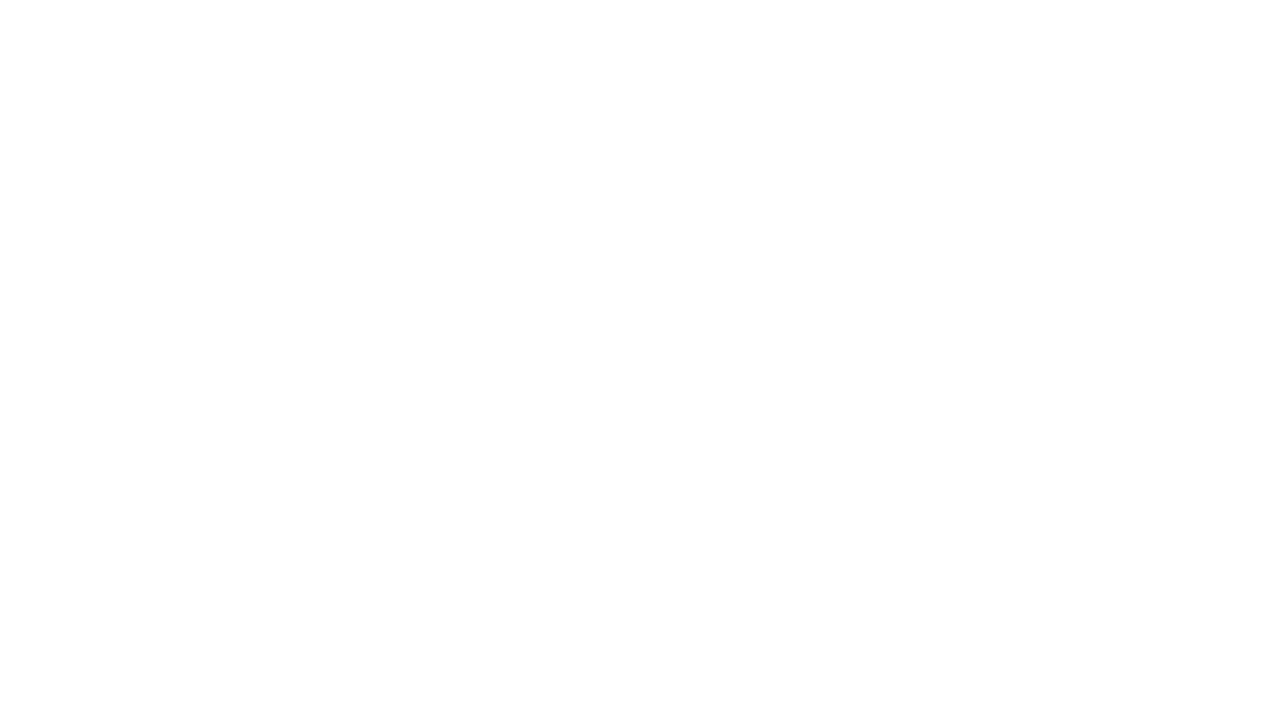

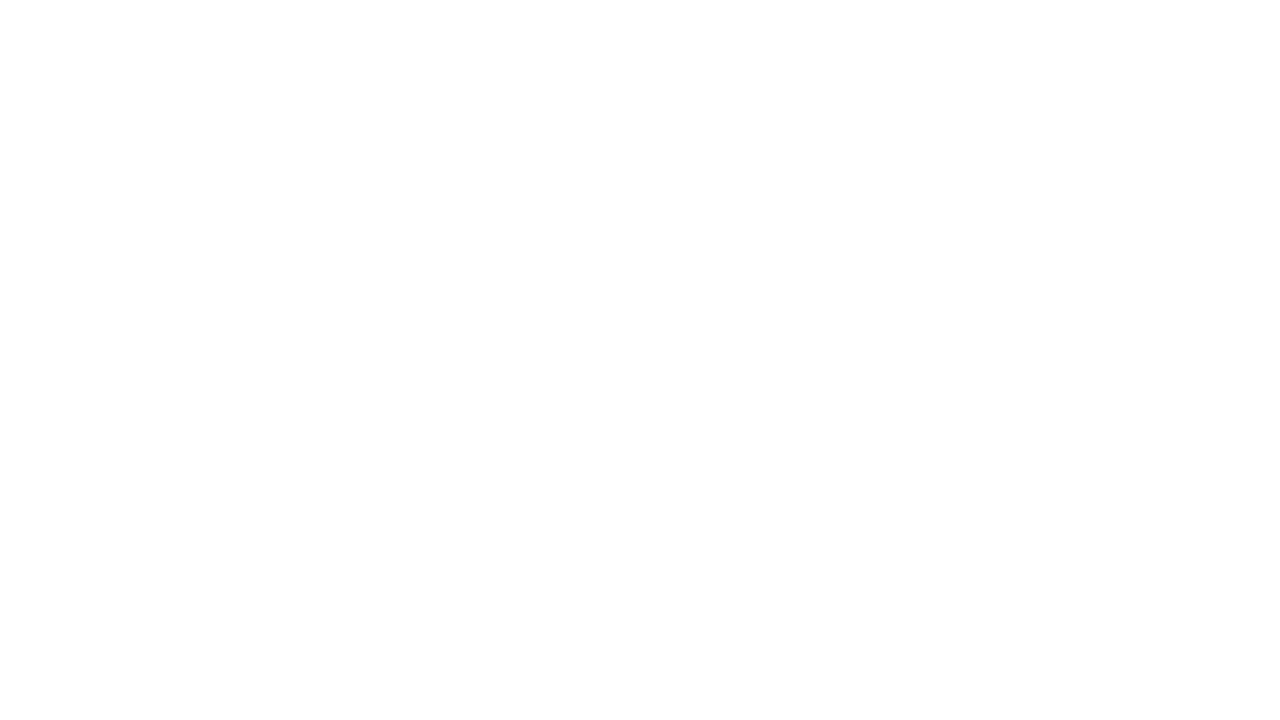